Tests CSV import/export functionality by exporting a student table to CSV, modifying the data (removing a class and adding new students), importing the modified CSV back, and verifying the changes are reflected in the table.

Starting URL: https://material.playwrightvn.com/021-import-export.html

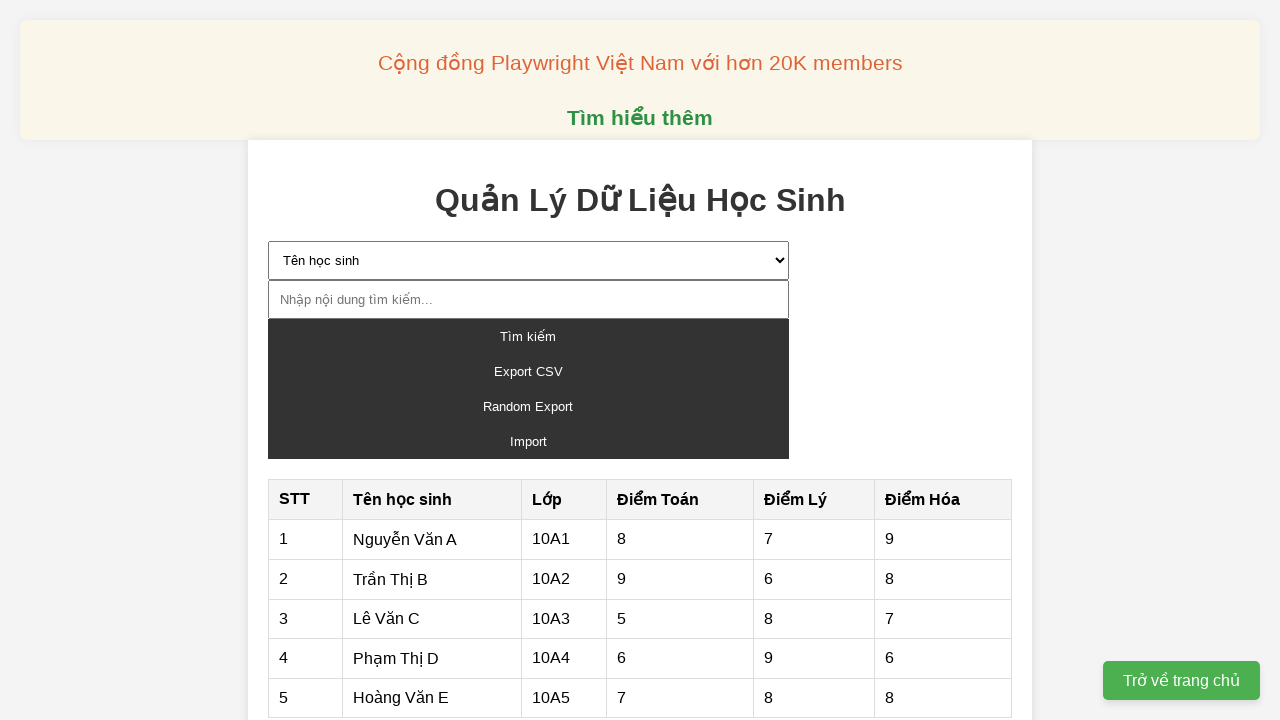

Clicked export button and initiated CSV download at (528, 371) on #exportButton
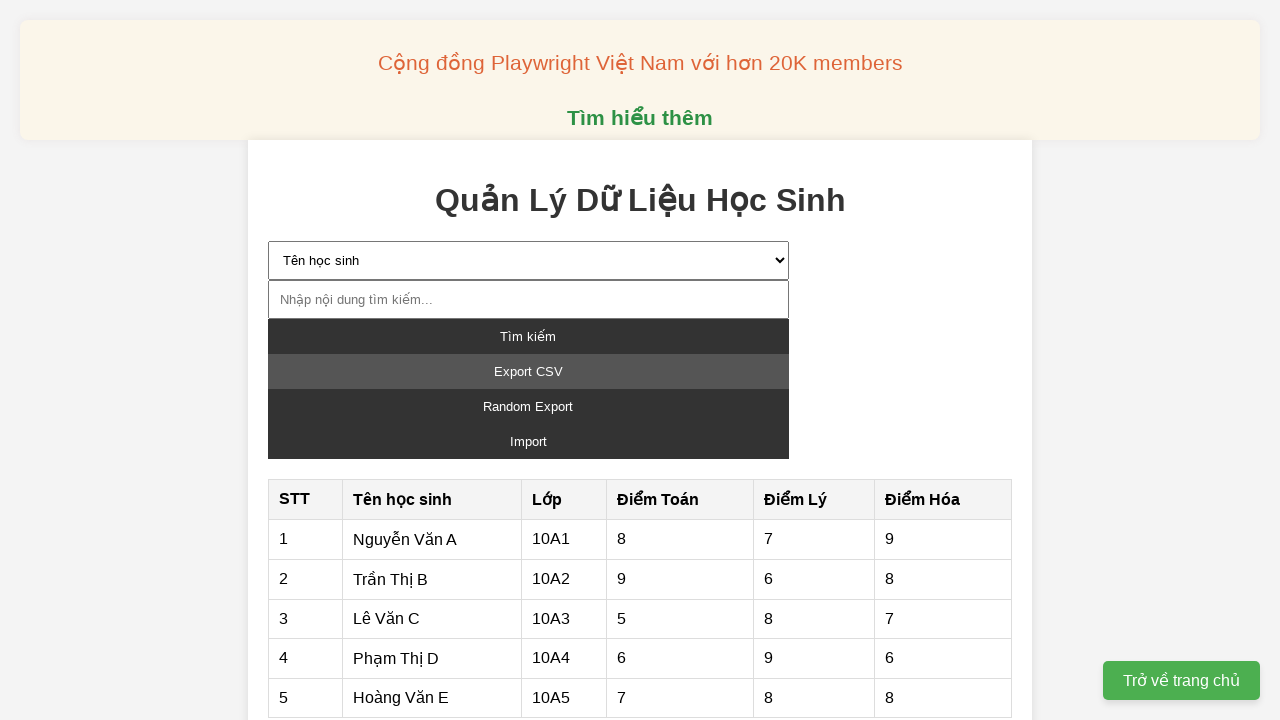

Saved downloaded CSV file to temporary directory
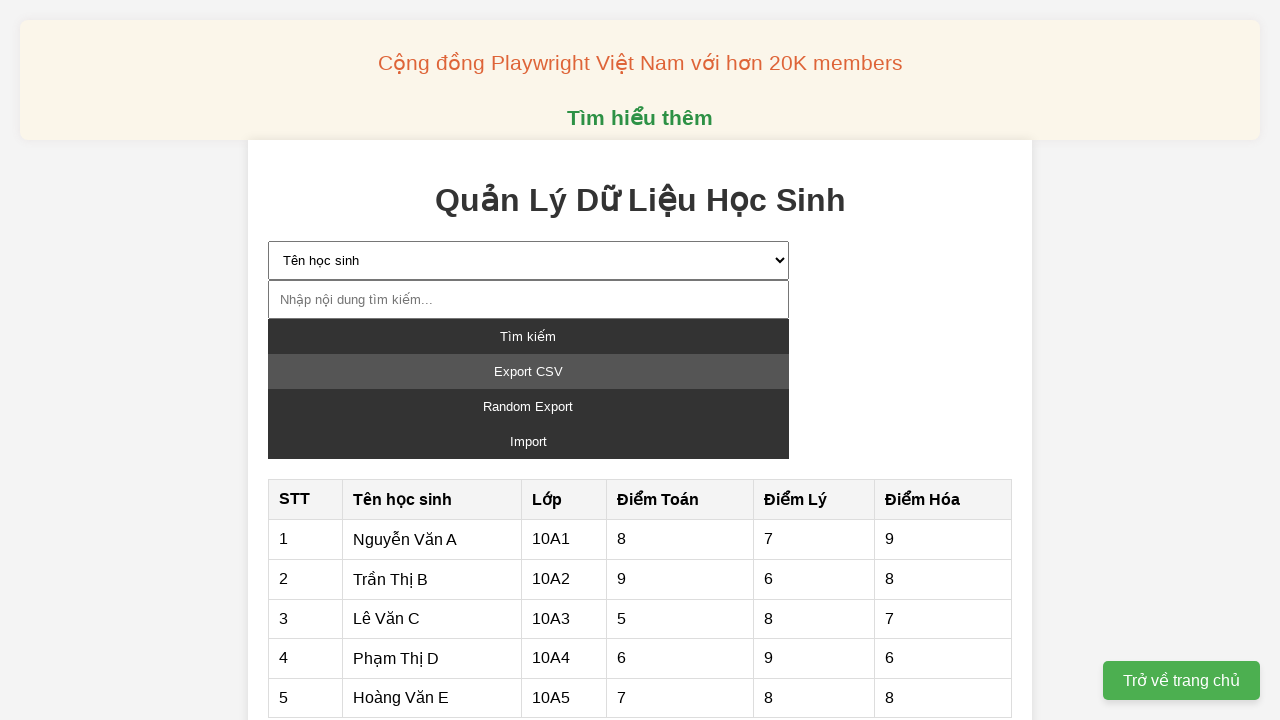

Read and parsed CSV file content
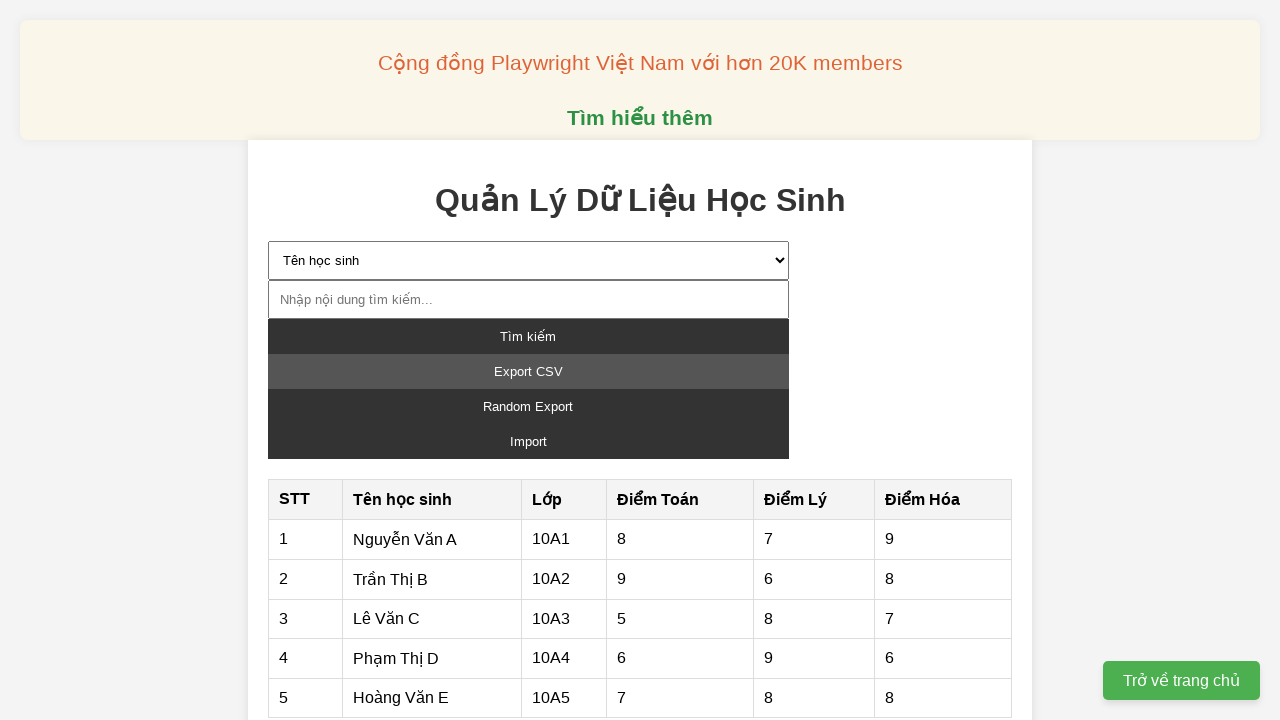

Parsed CSV header and 5 student records
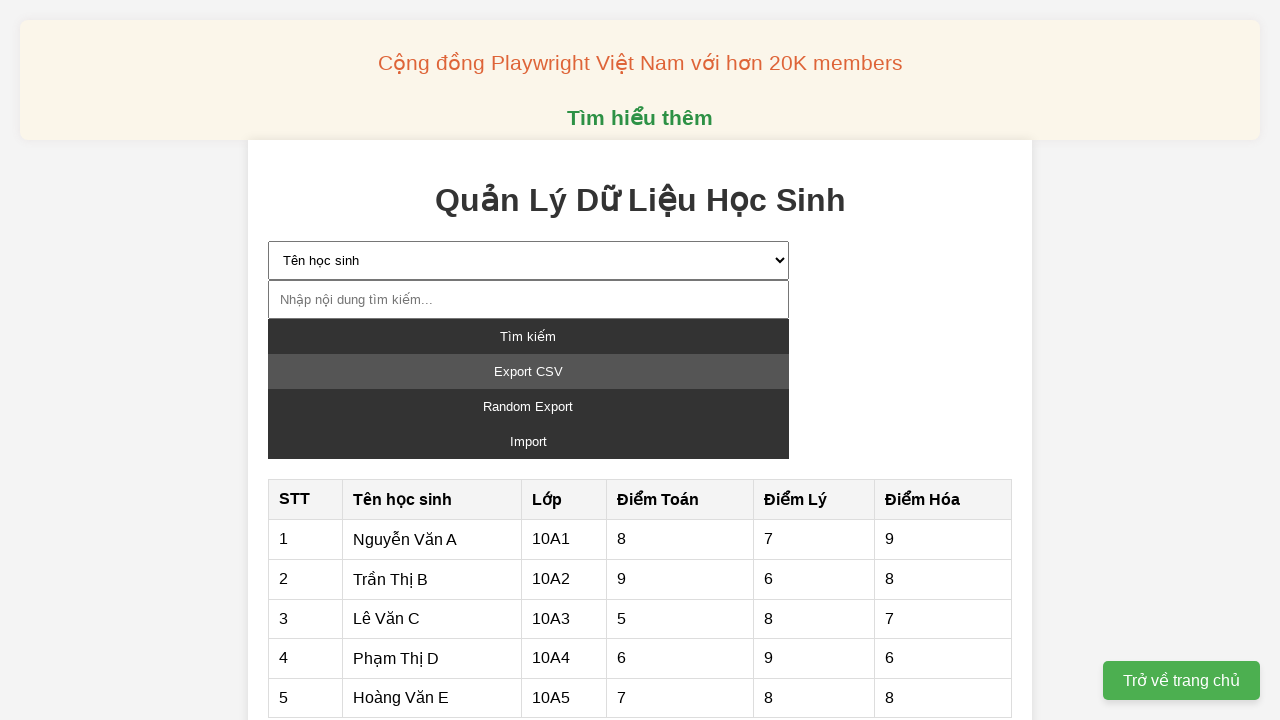

Filtered out students from class 10A3
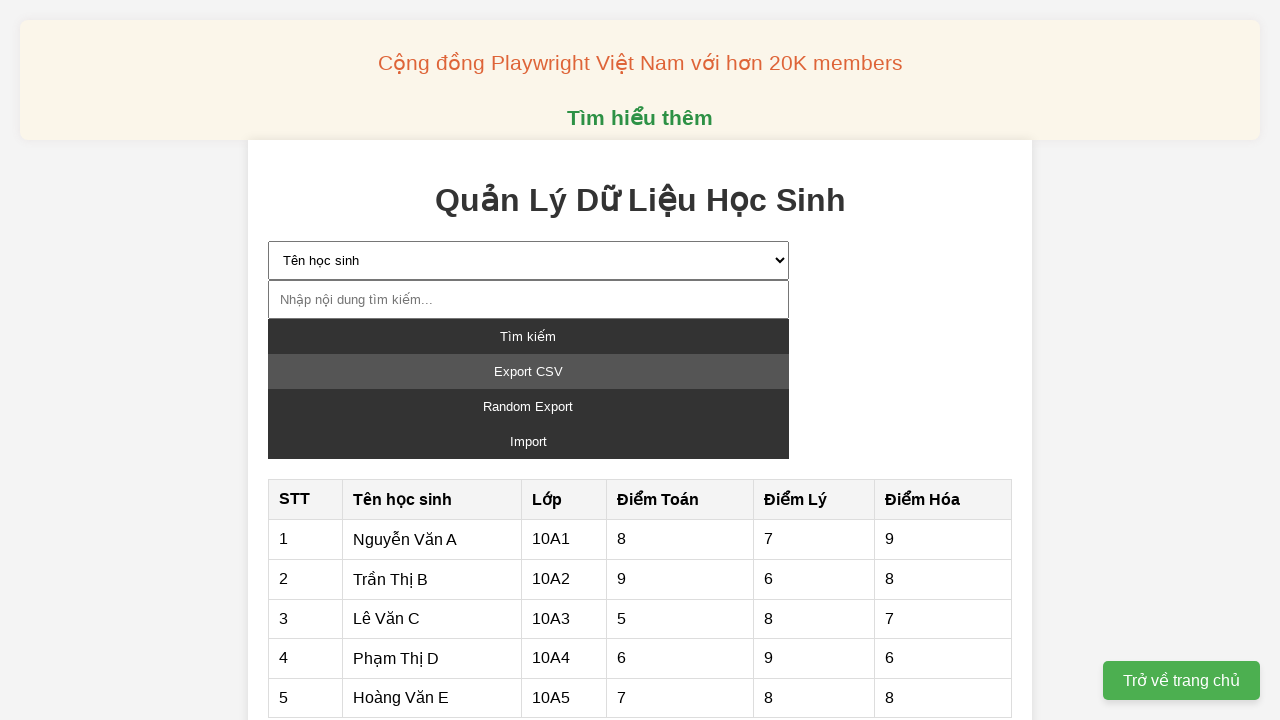

Added 2 new student records with auto-incremented IDs
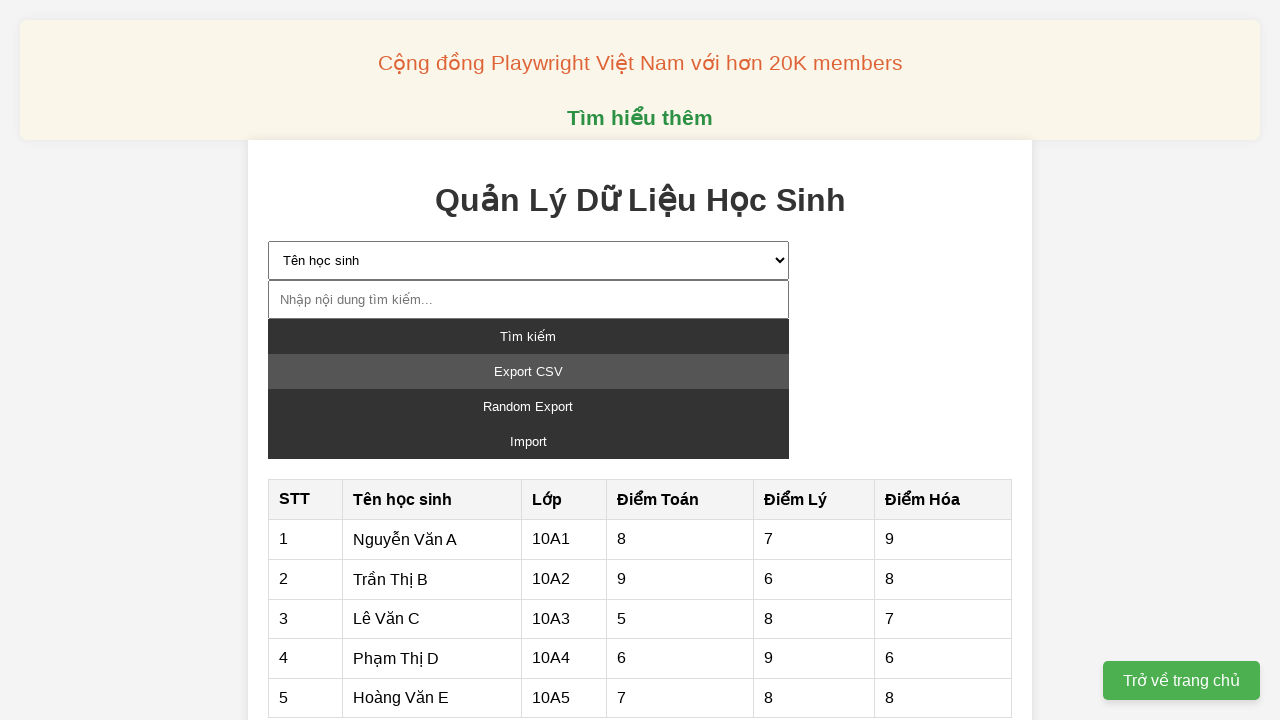

Wrote modified CSV file with updated student data
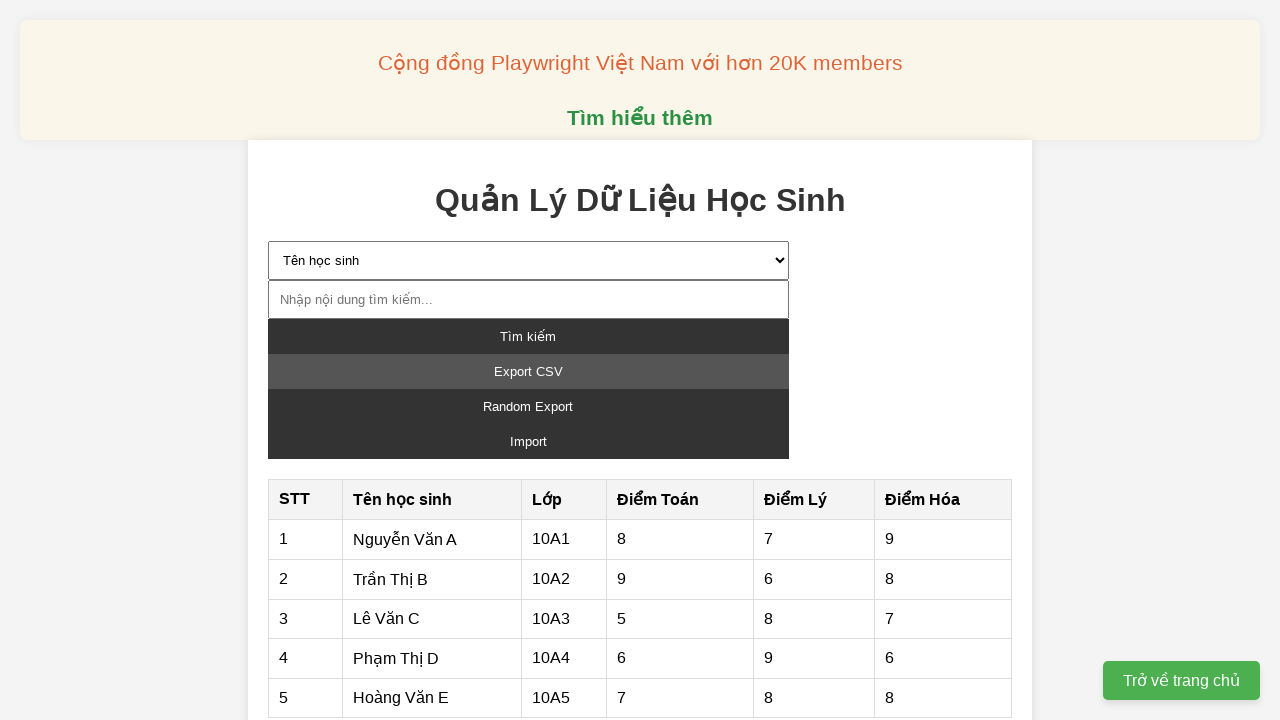

Clicked import button and opened file chooser dialog at (528, 441) on #importButton
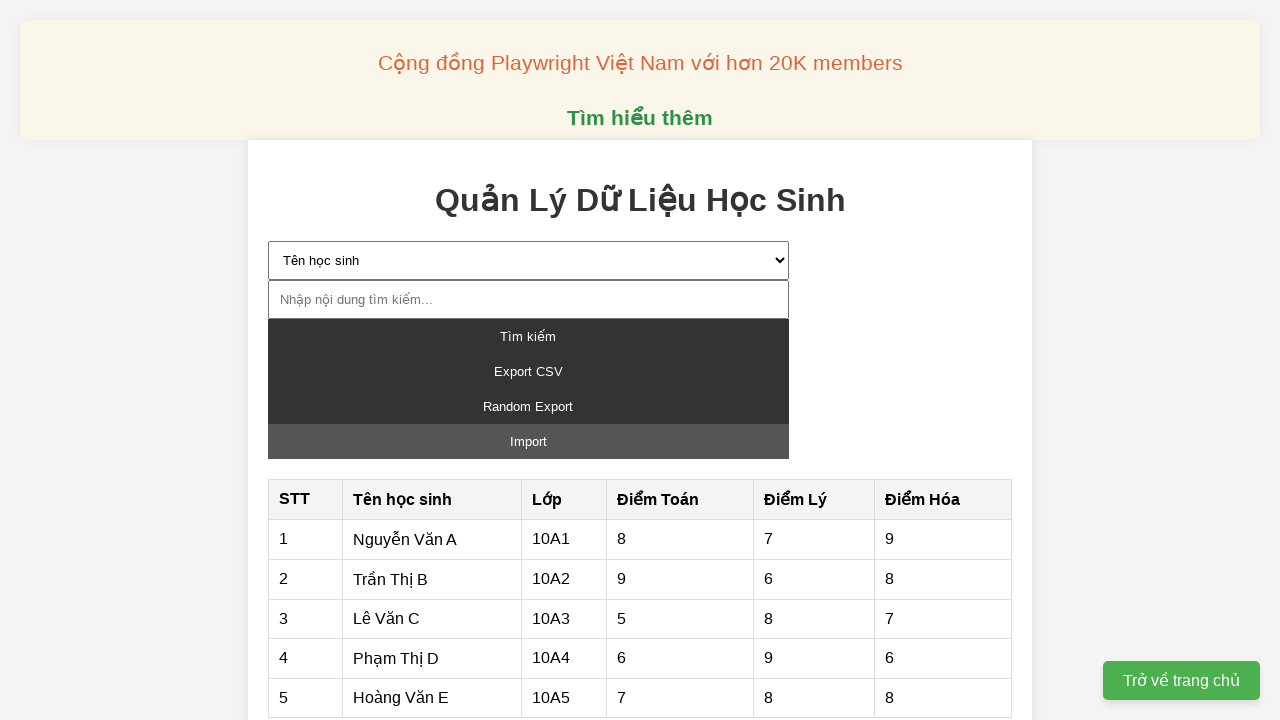

Selected and uploaded modified CSV file for import
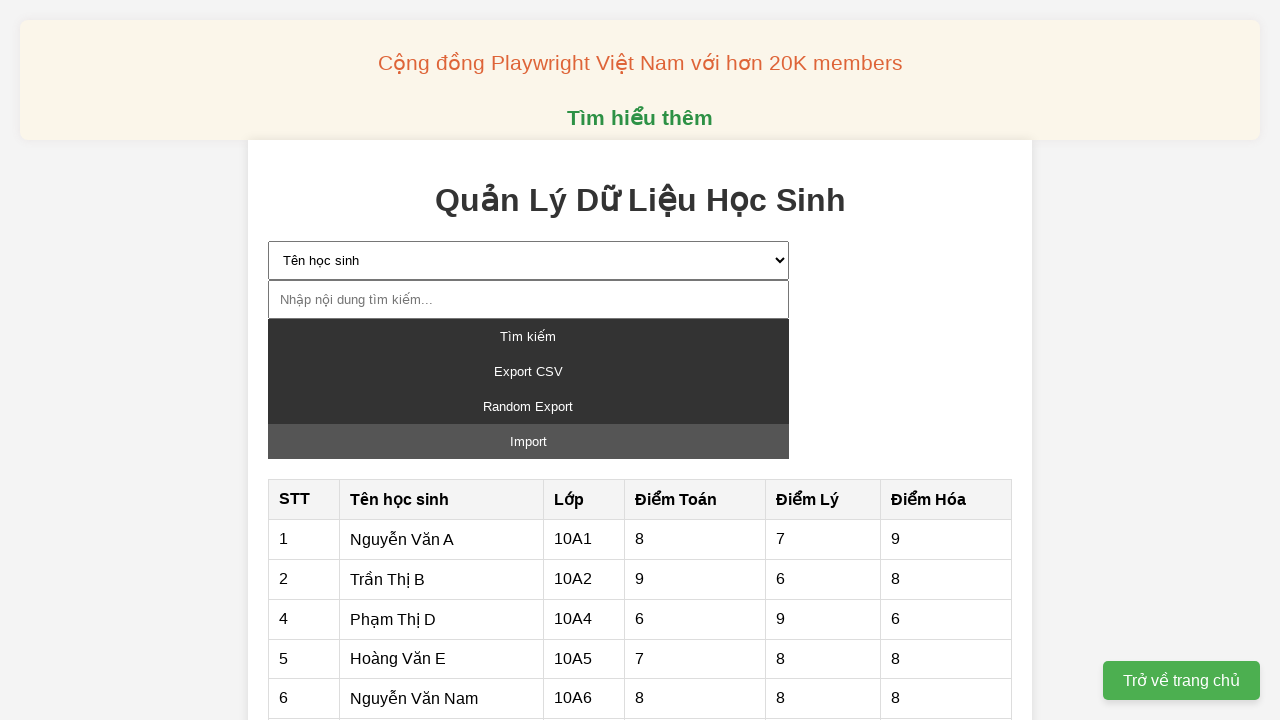

Waited for student table to update with imported data
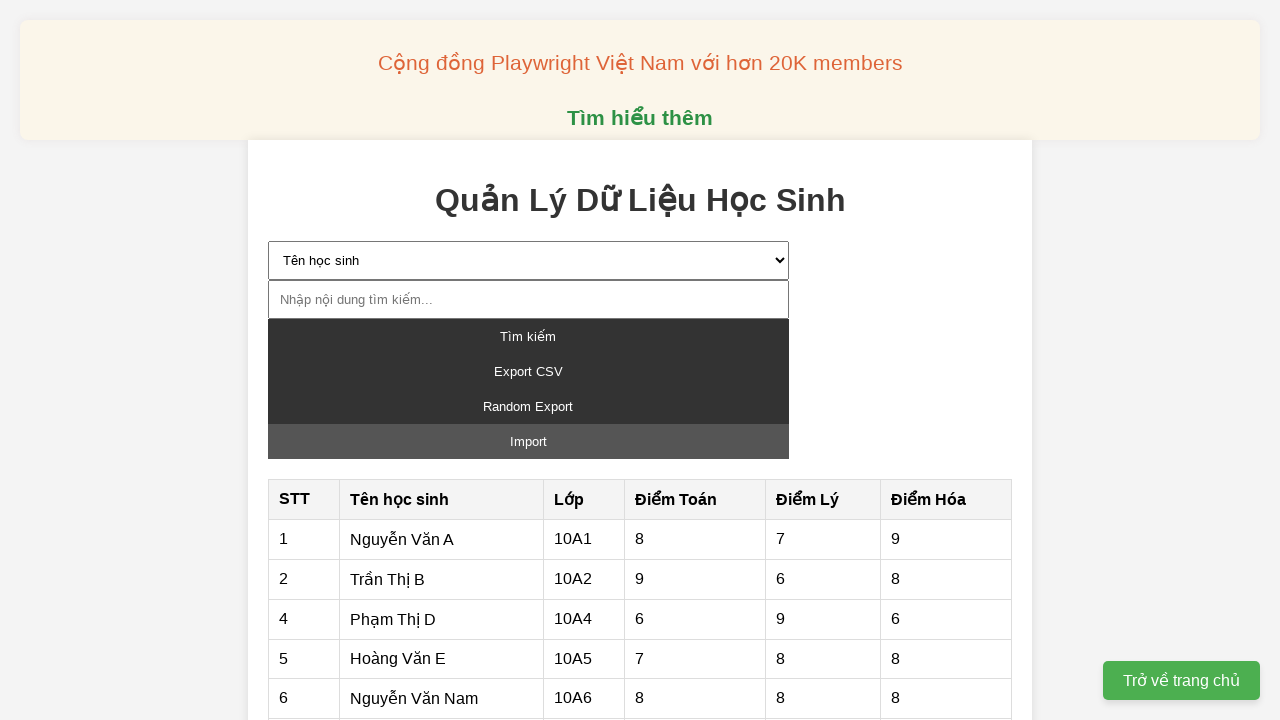

Verified that no students from class 10A3 remain in the table
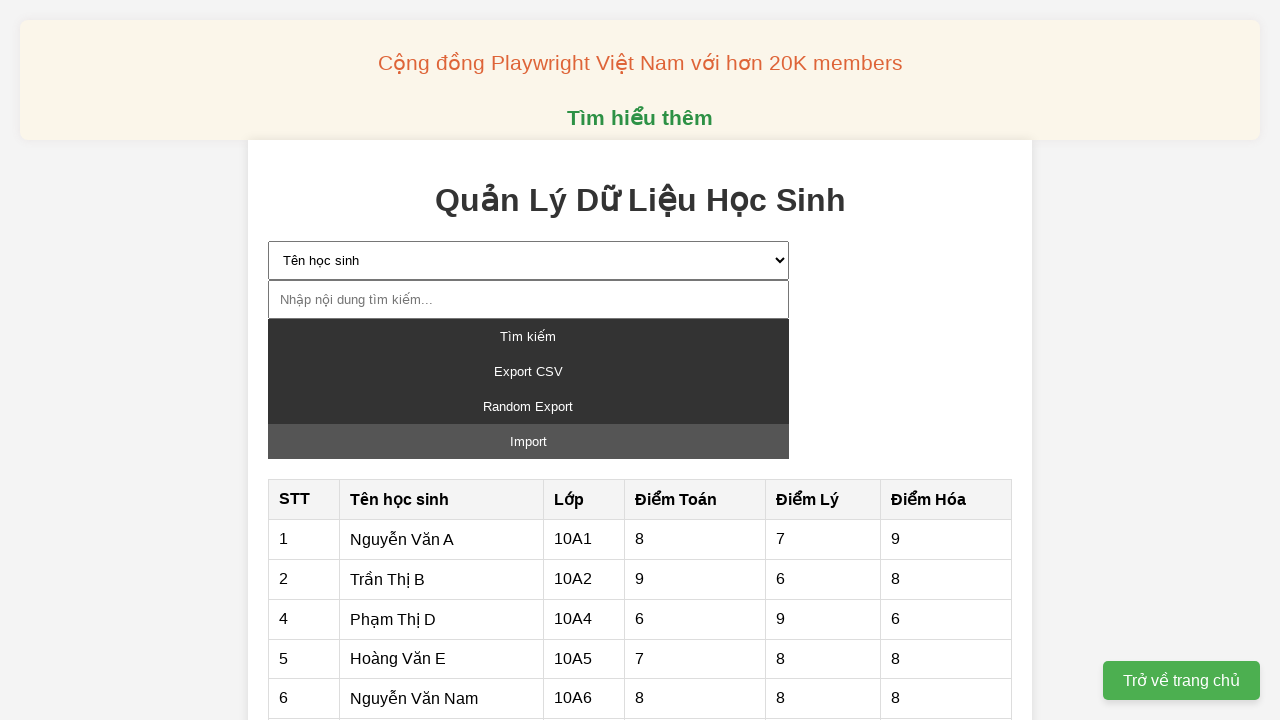

Verified that both new student records were successfully imported
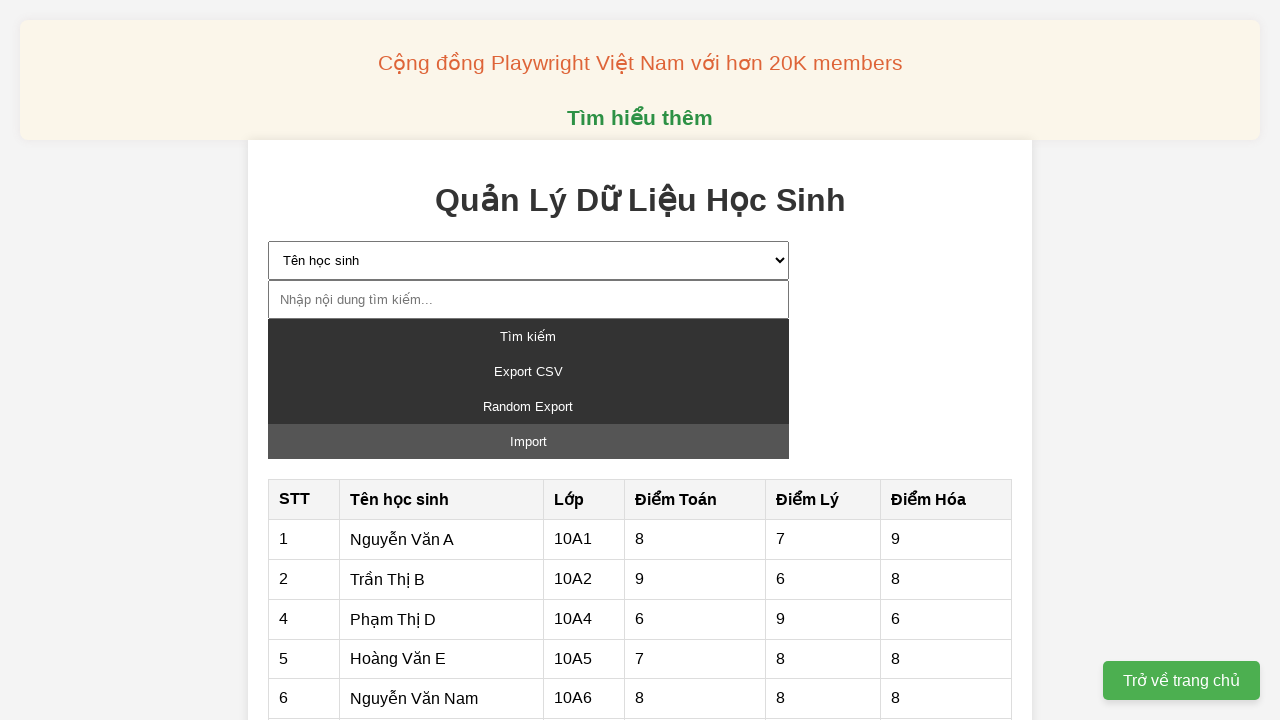

Cleaned up temporary files from disk
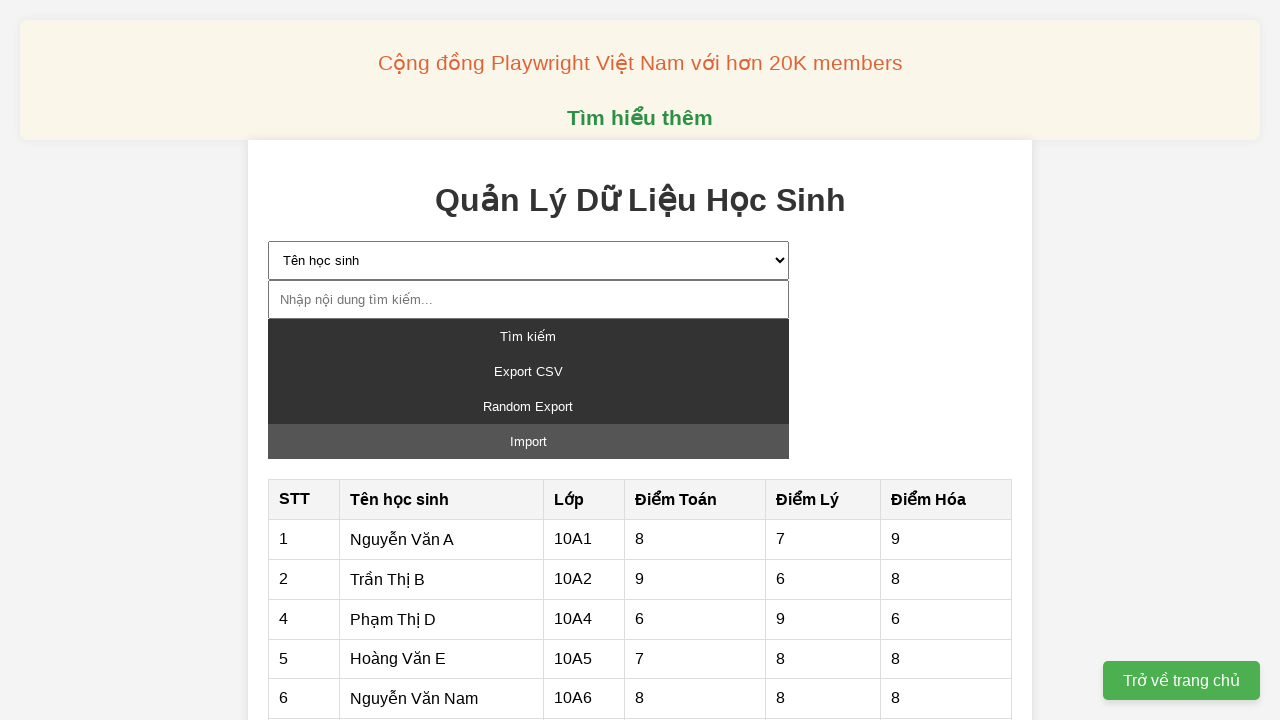

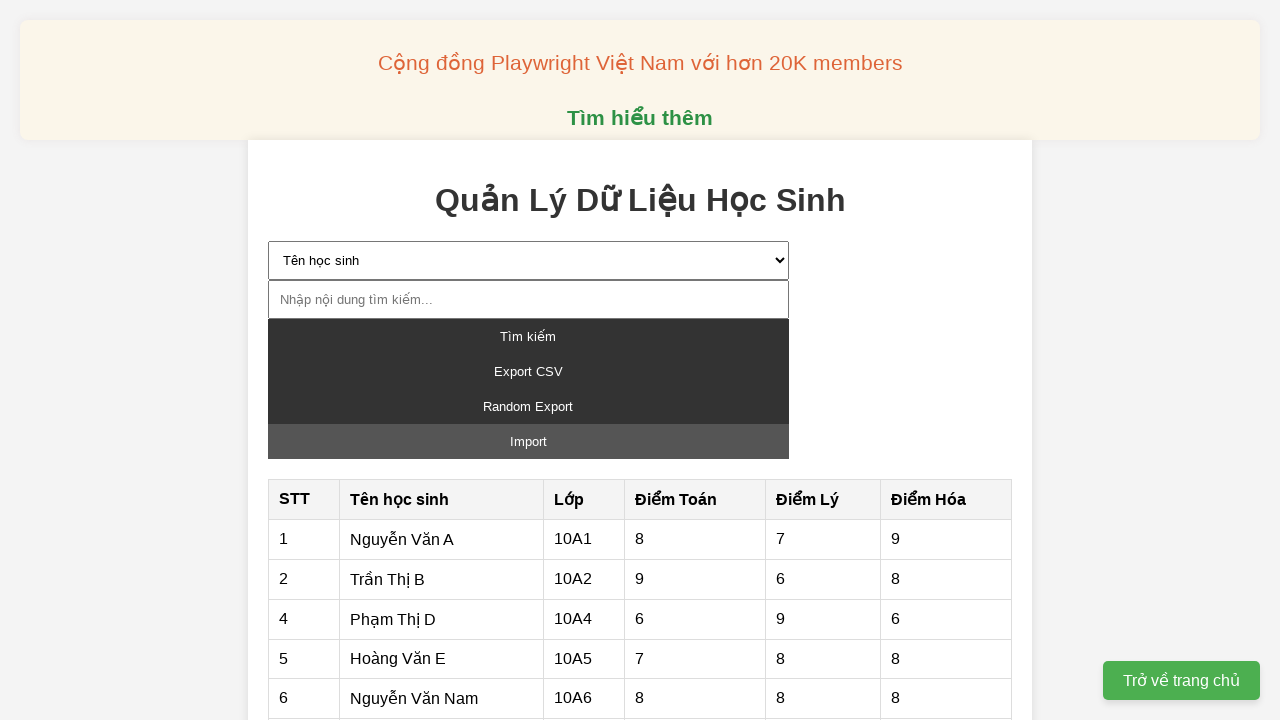